Tests double-click functionality on a button element and verifies that the correct confirmation message appears after the double-click action.

Starting URL: https://demoqa.com/buttons

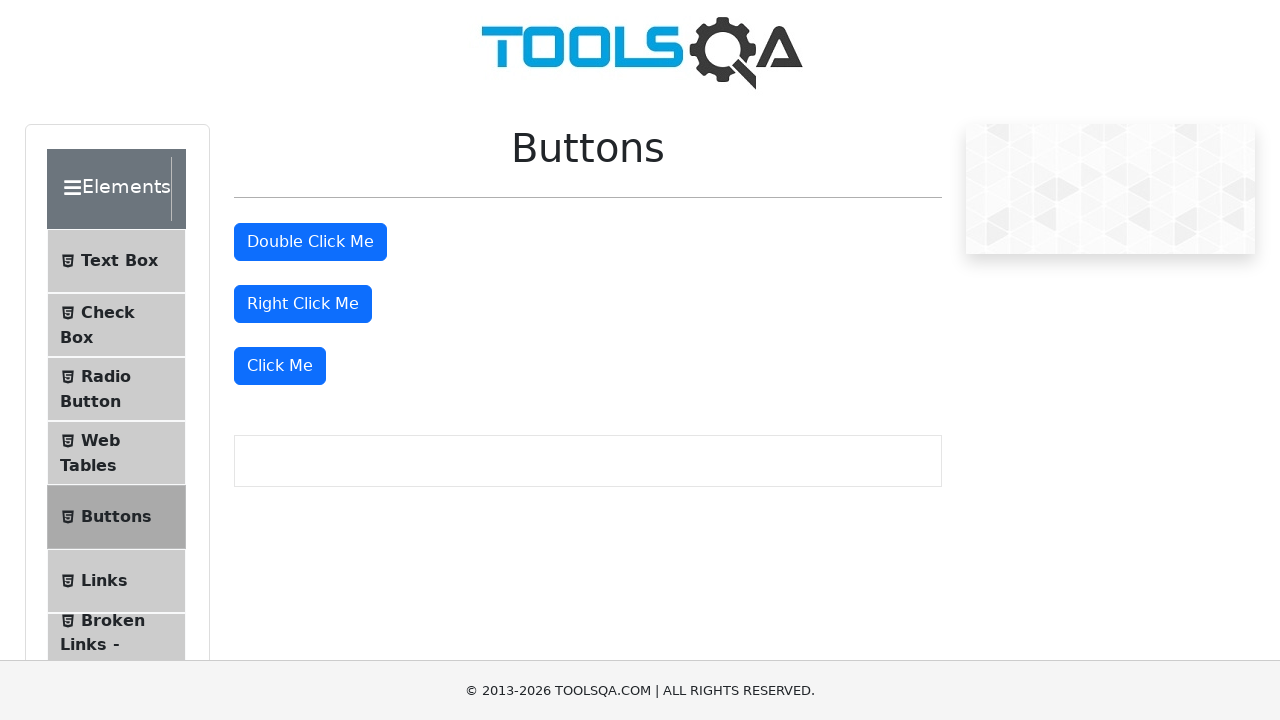

Double-clicked the double click button at (310, 242) on #doubleClickBtn
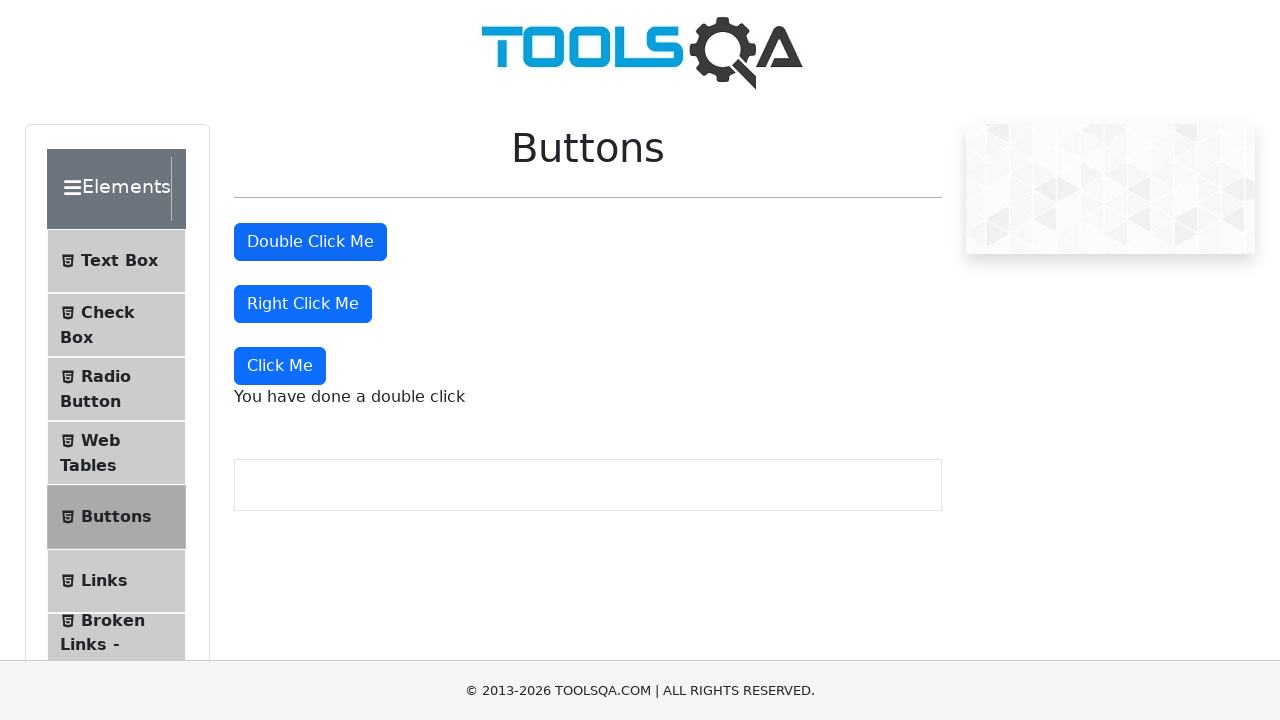

Double-click confirmation message appeared
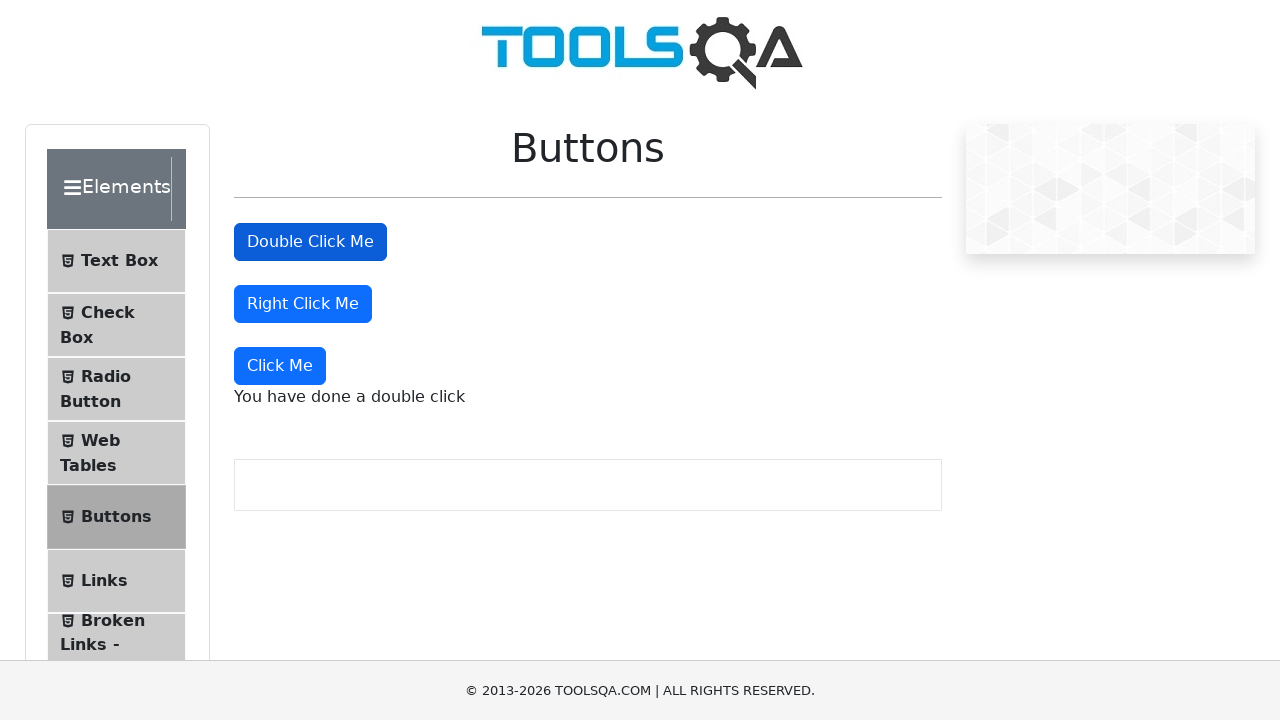

Verified confirmation message text is 'You have done a double click'
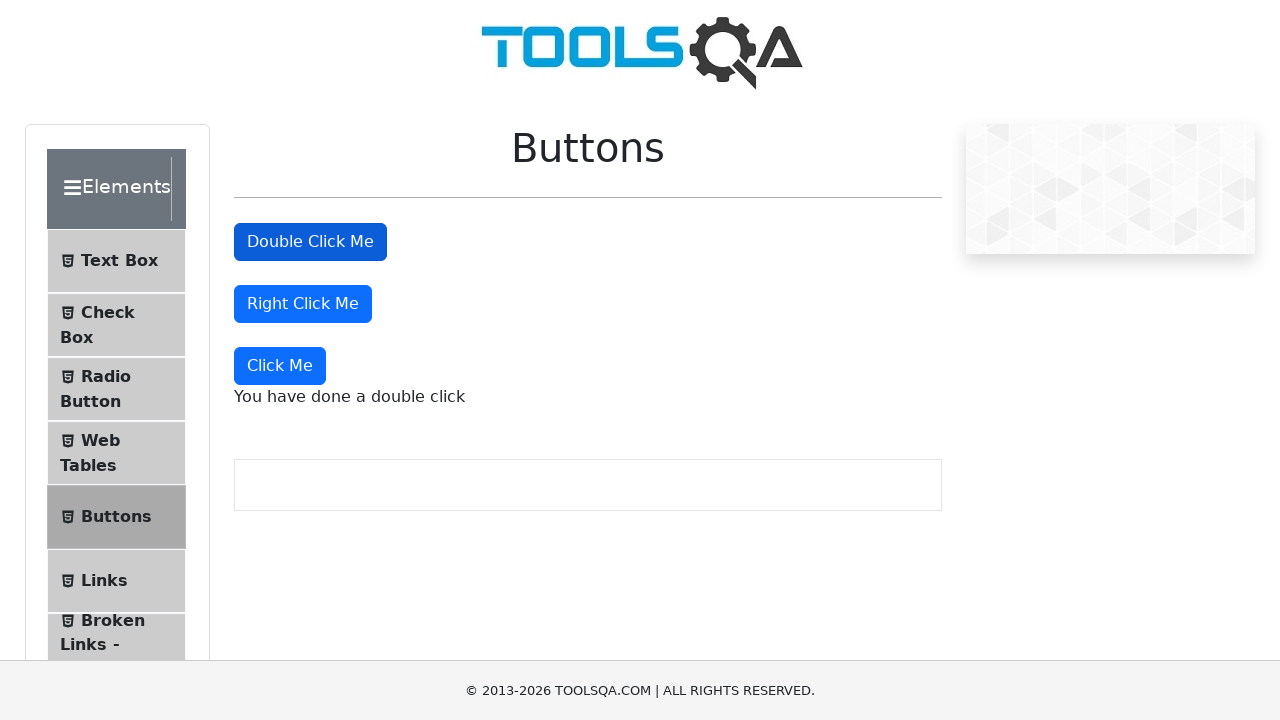

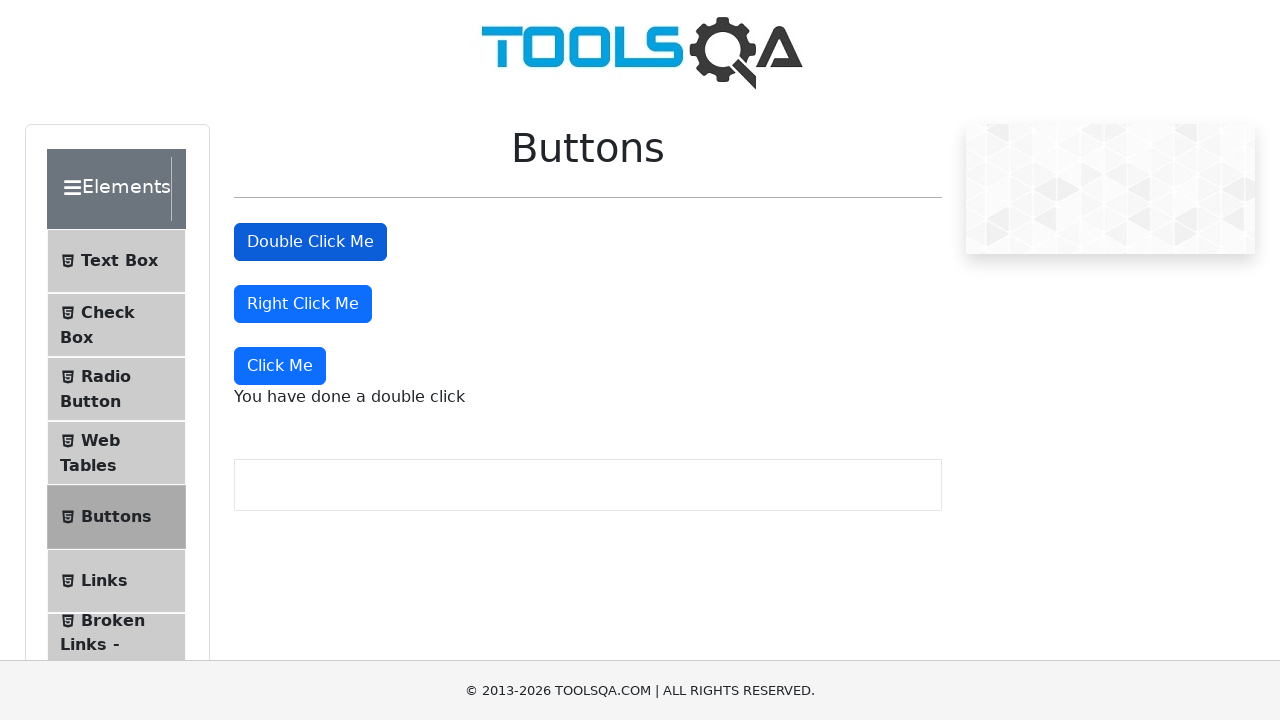